Tests clicking on the "About Us" link/button to open a video modal on the DemoBlaze website

Starting URL: https://www.demoblaze.com/

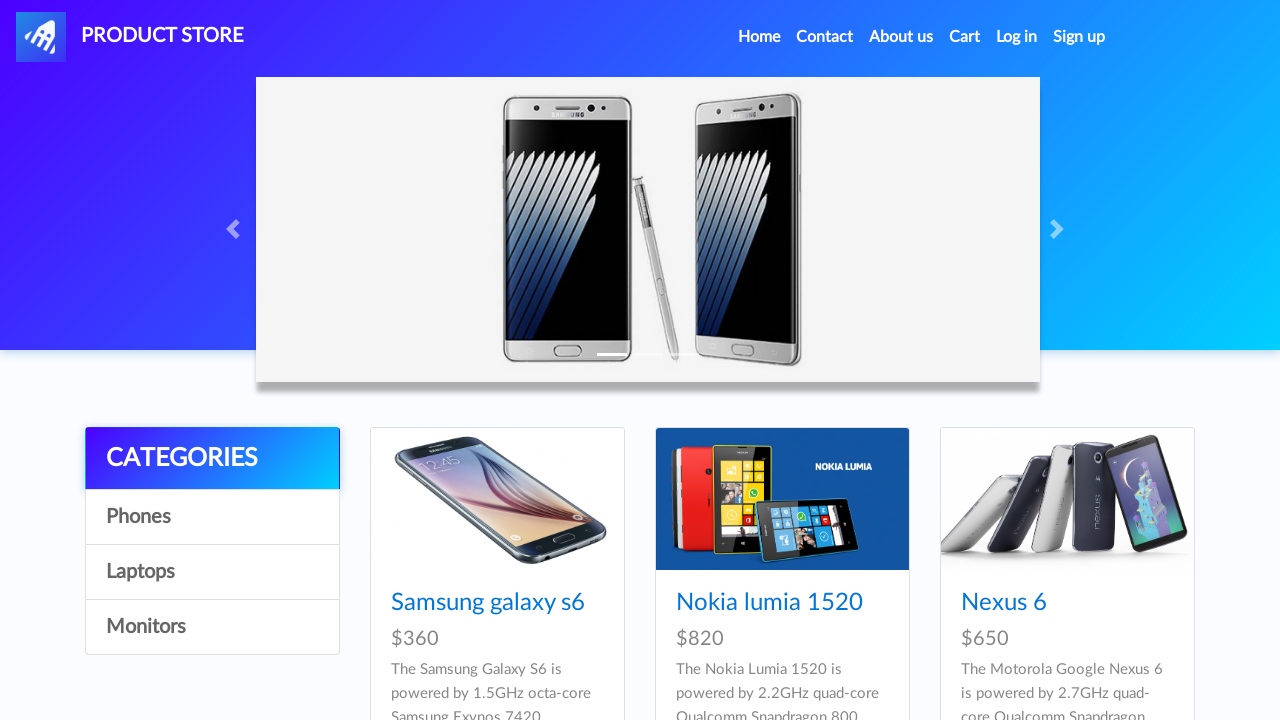

Clicked on About Us link to open video modal at (901, 37) on xpath=//a[@data-target='#videoModal']
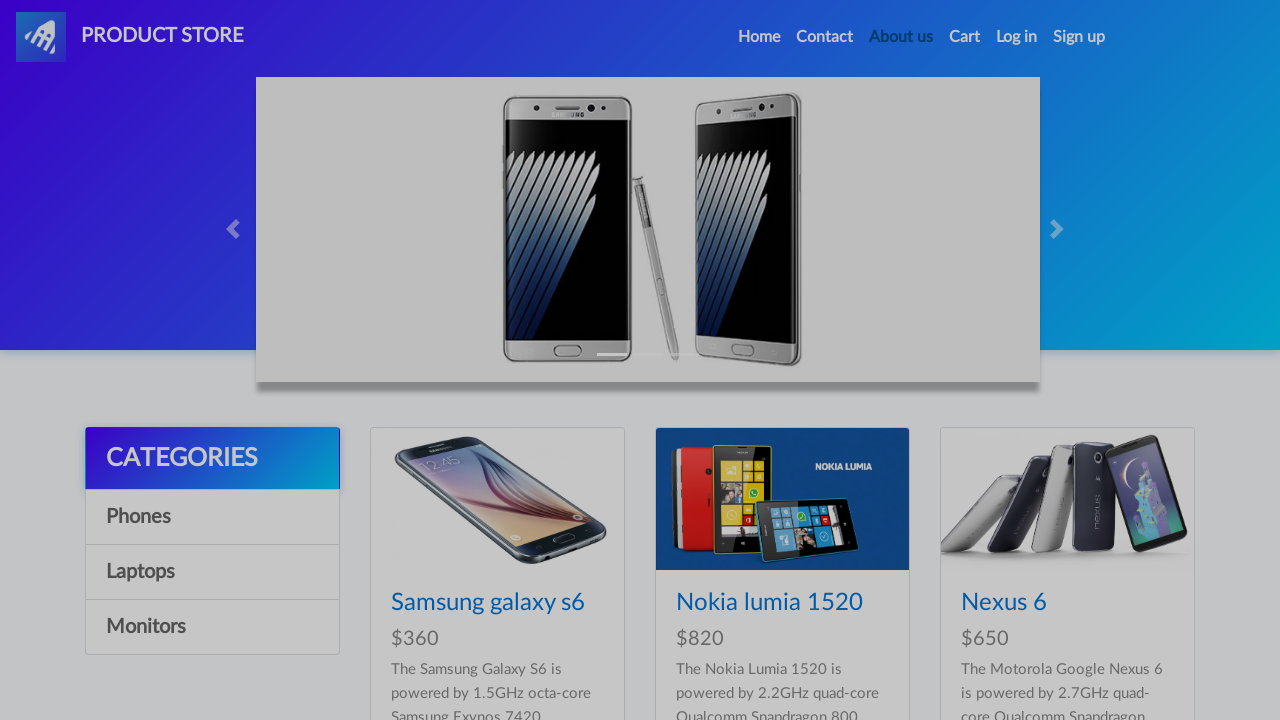

Video modal became visible
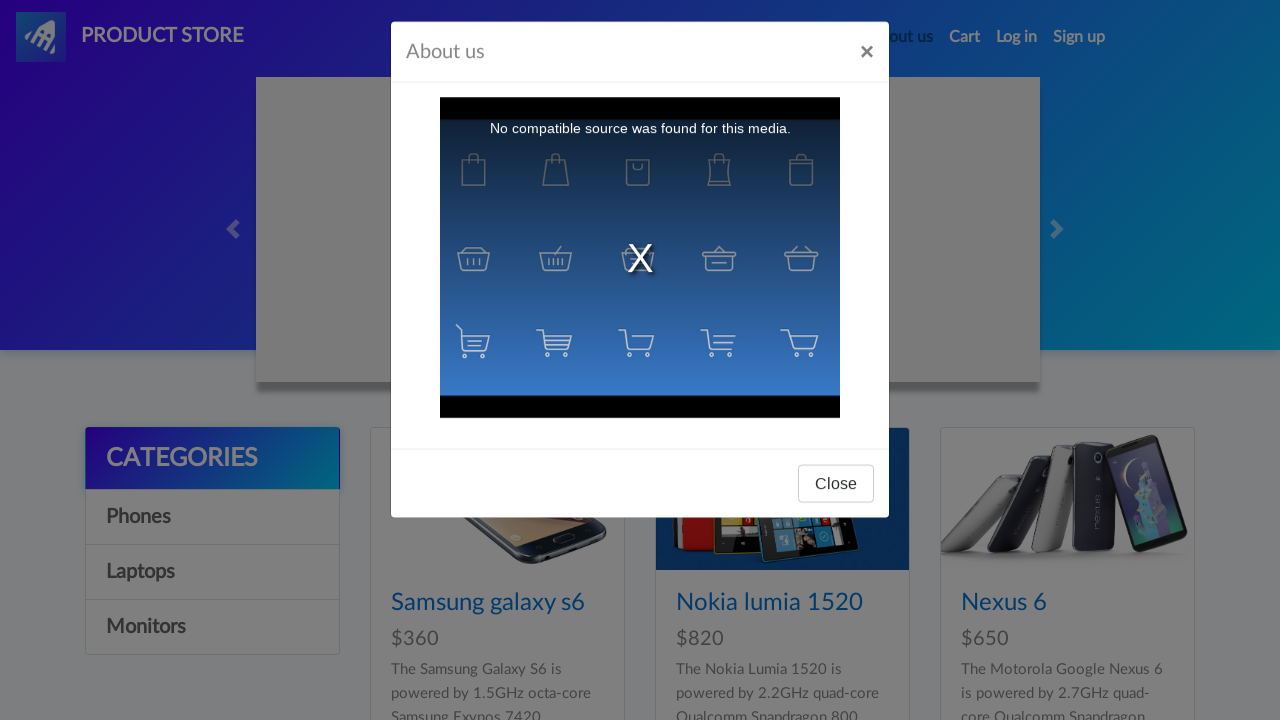

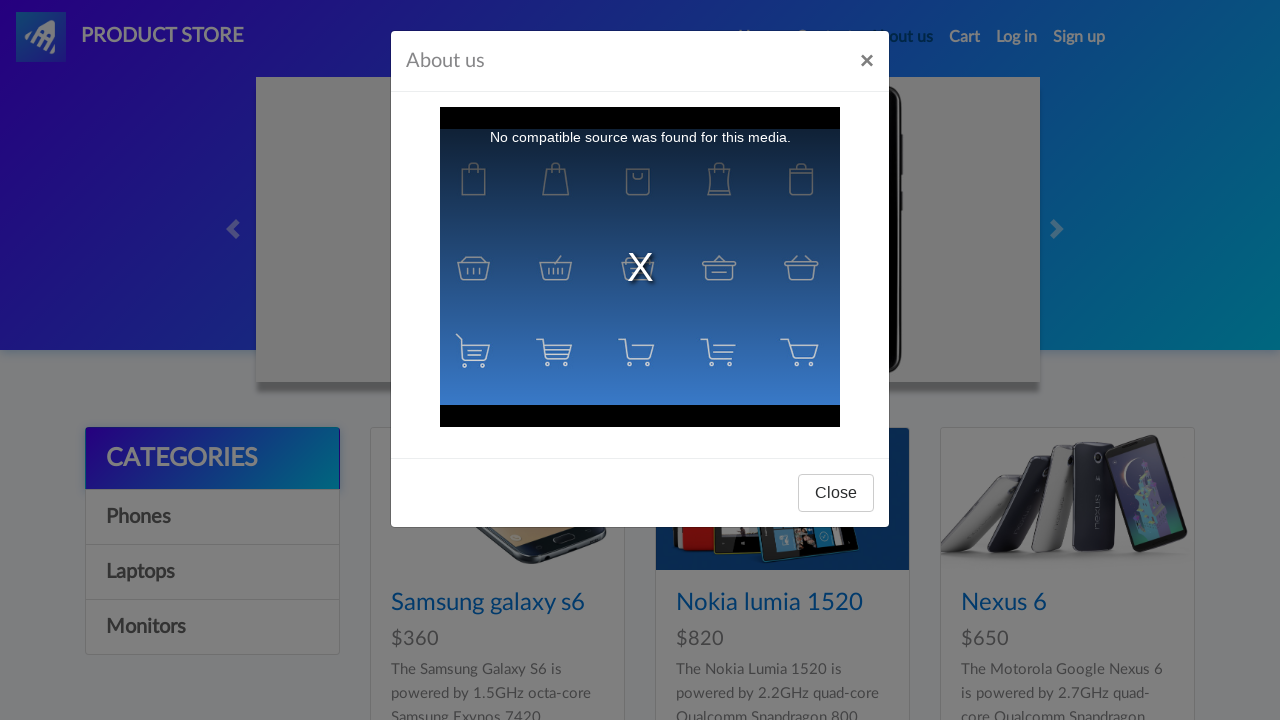